Tests jQuery UI sortable functionality by dragging and dropping list items to reorder them from ascending to descending order

Starting URL: https://jqueryui.com/sortable/

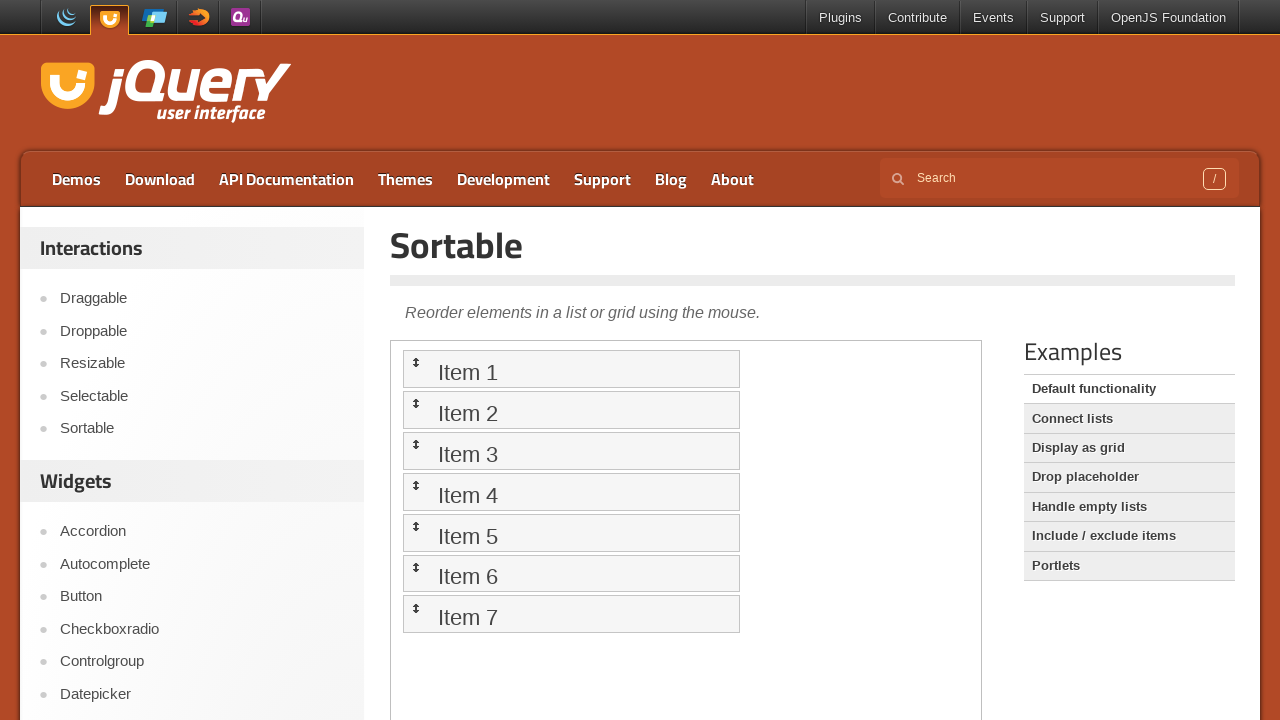

Selected iframe containing the jQuery UI sortable demo
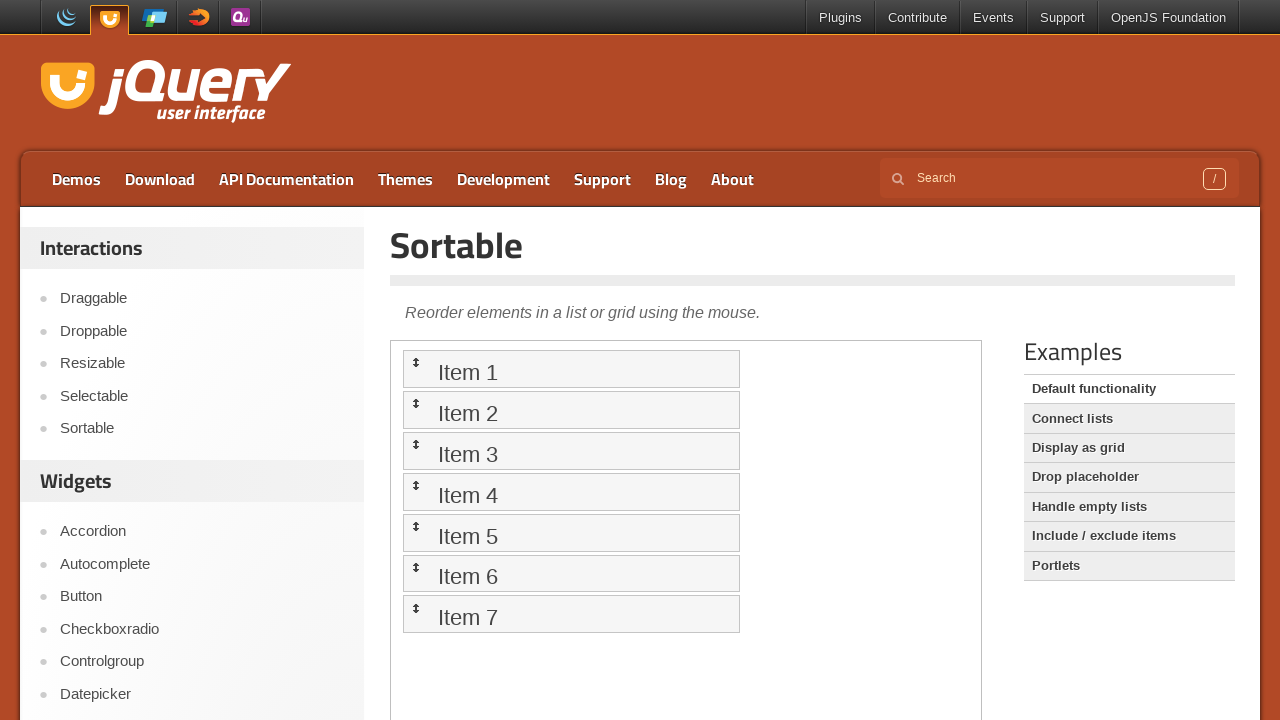

Scrolled first sortable item into view
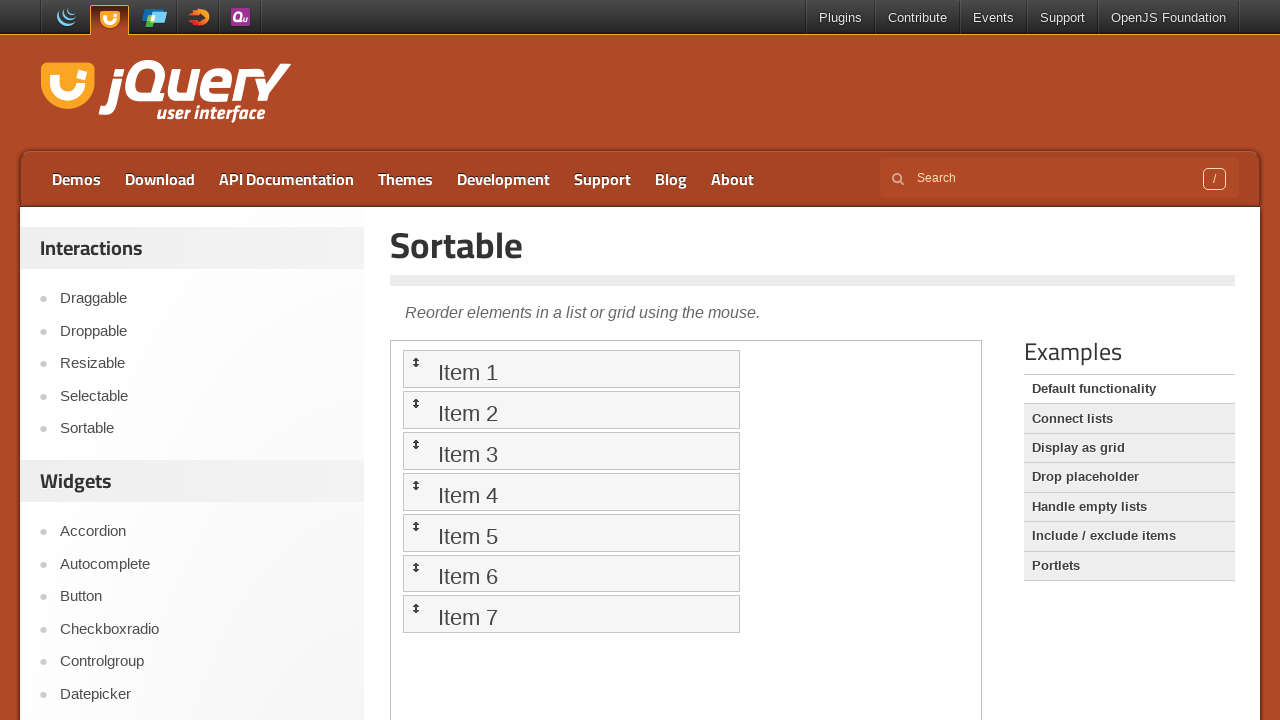

Located 7 sortable list items
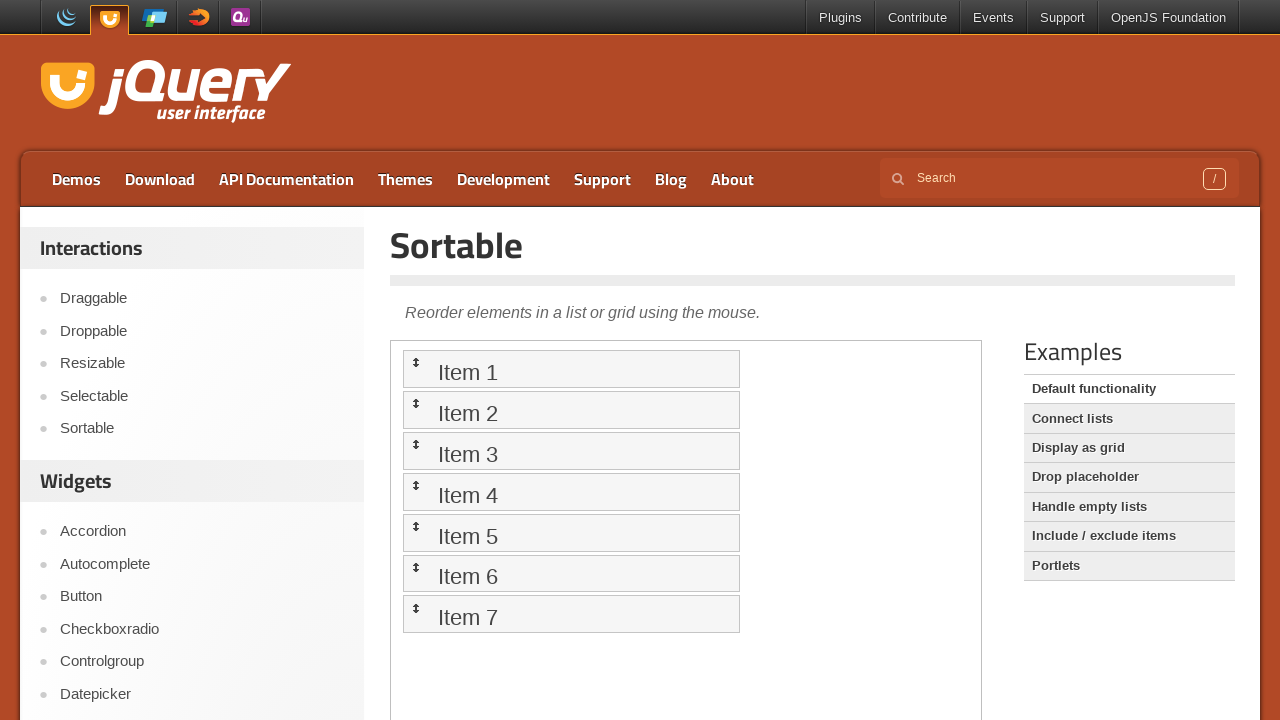

Dragged item 1 to position 7 to reverse sort order at (571, 614)
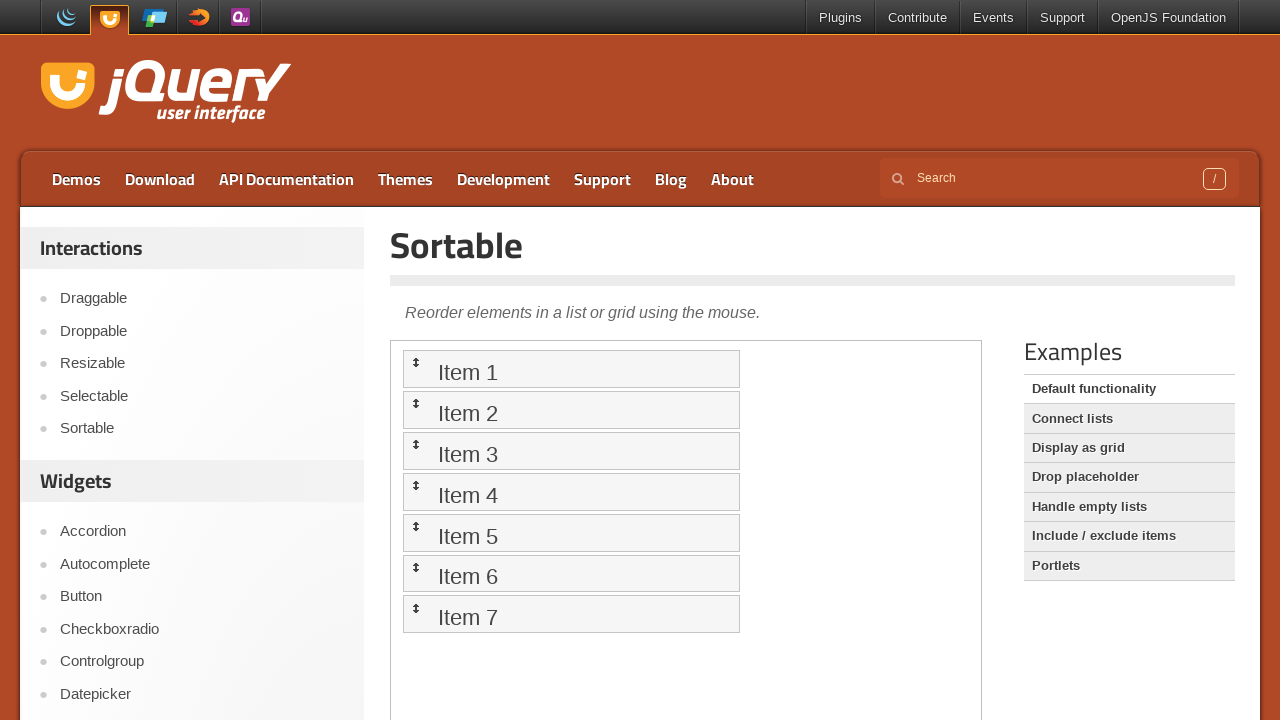

Dragged item 2 to position 6 to reverse sort order at (571, 573)
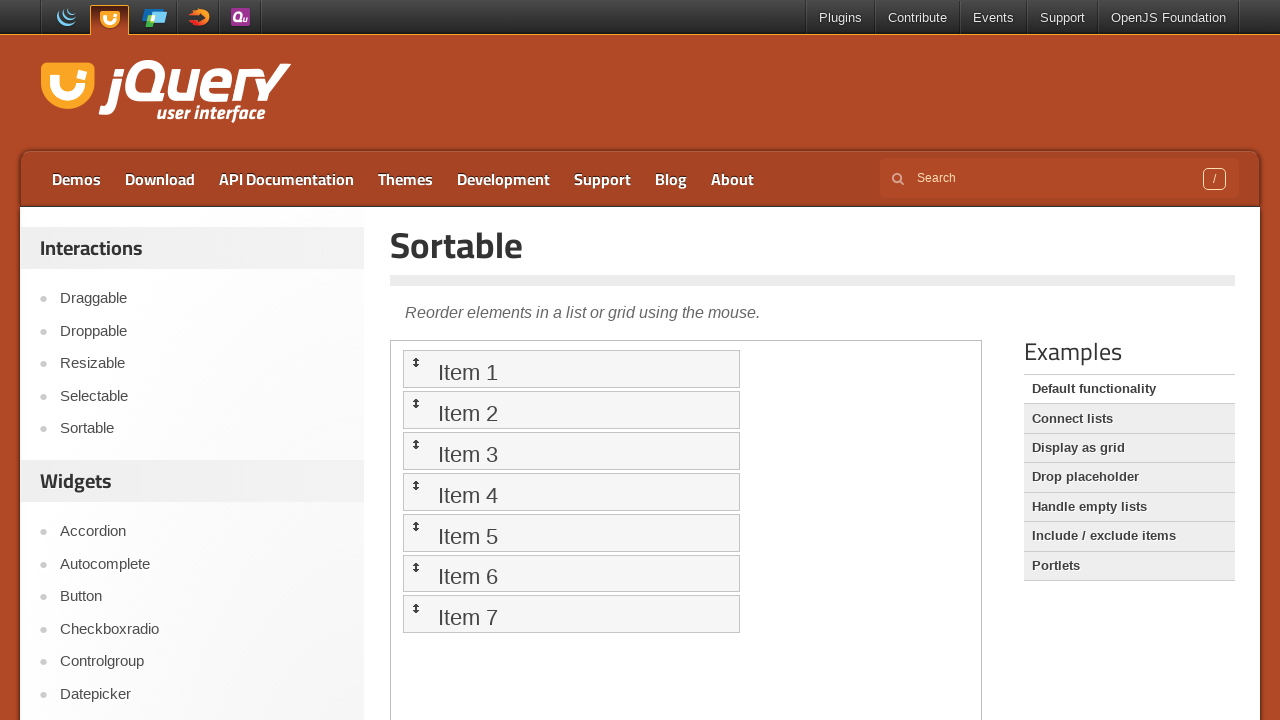

Dragged item 3 to position 5 to reverse sort order at (571, 532)
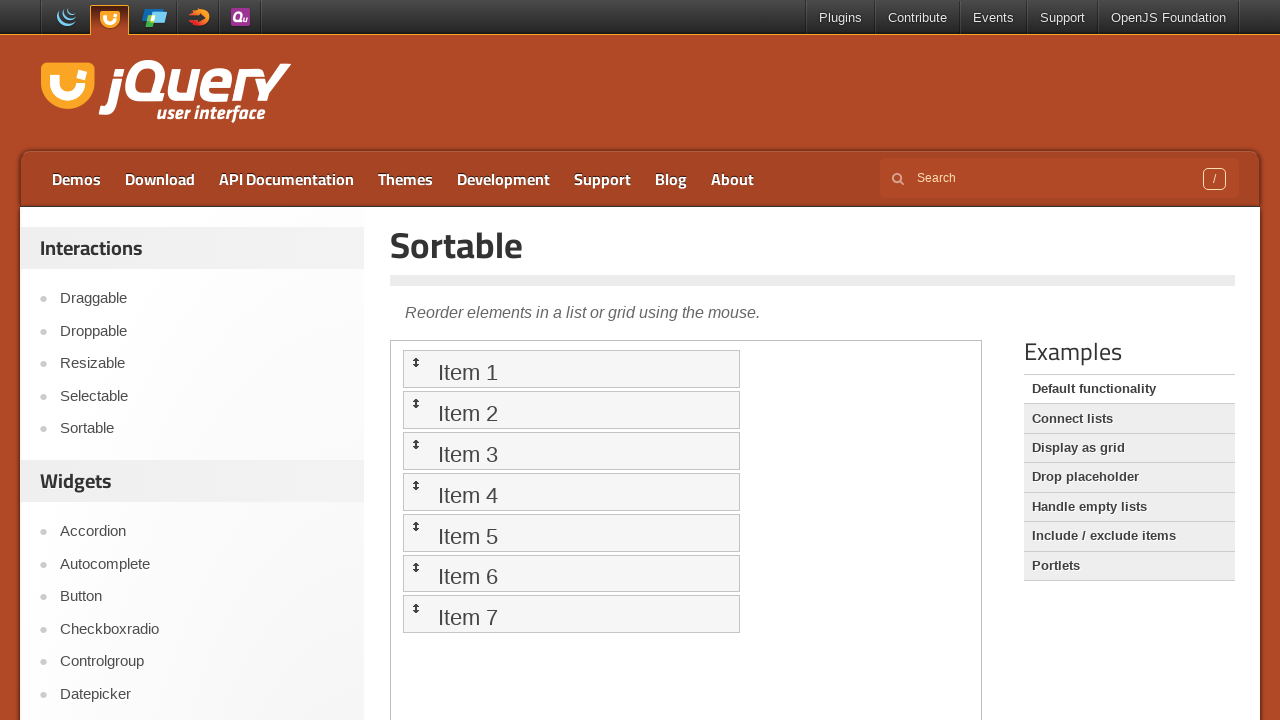

Dragged item 4 to position 4 to reverse sort order at (571, 492)
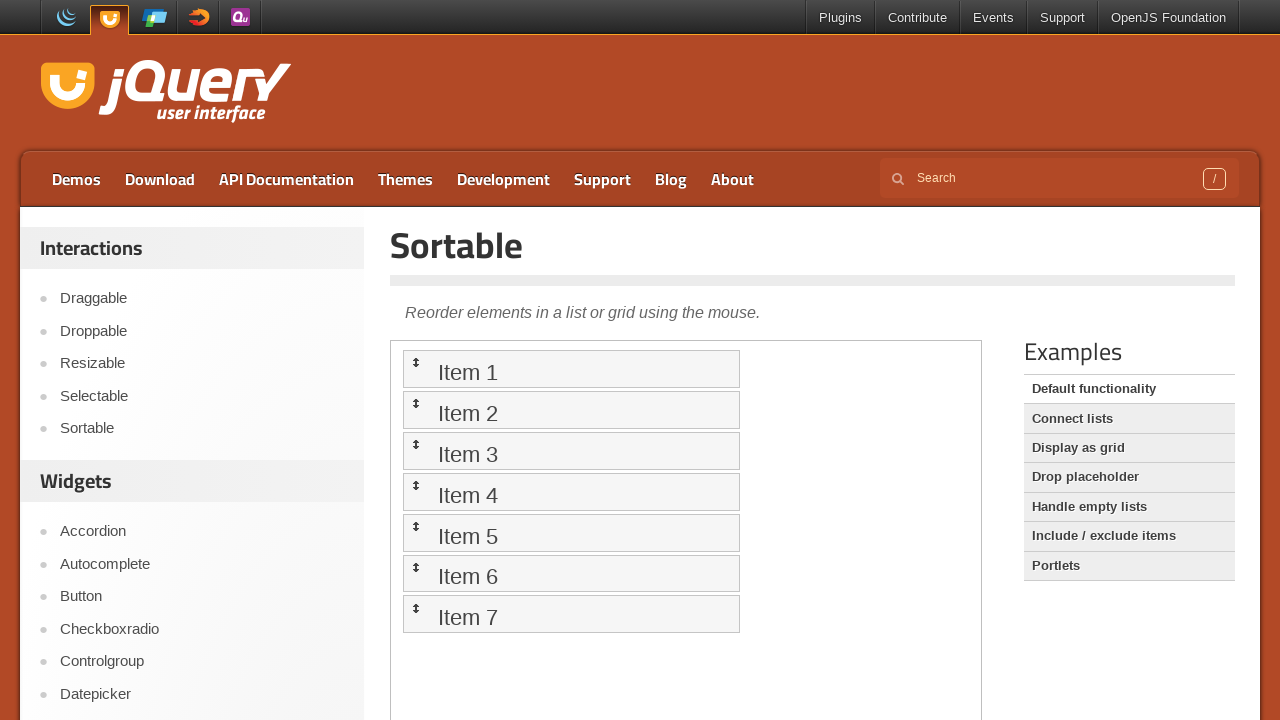

Dragged item 5 to position 3 to reverse sort order at (571, 451)
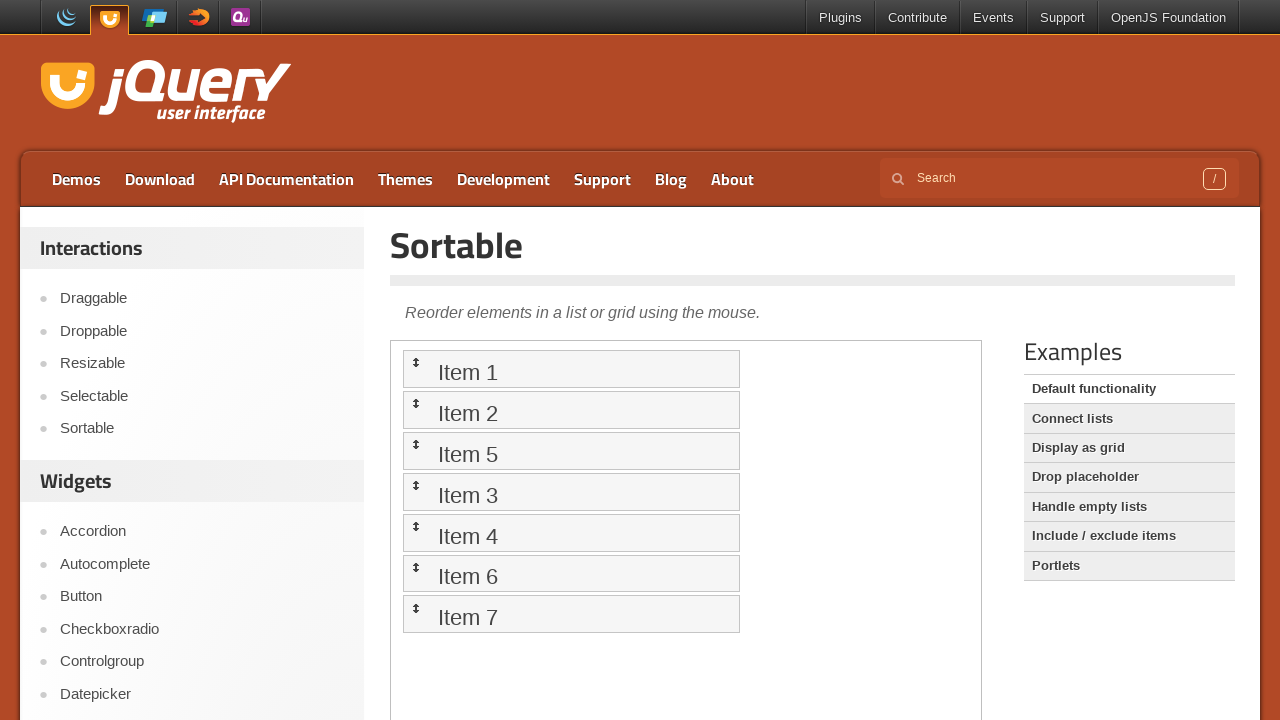

Dragged item 6 to position 2 to reverse sort order at (571, 410)
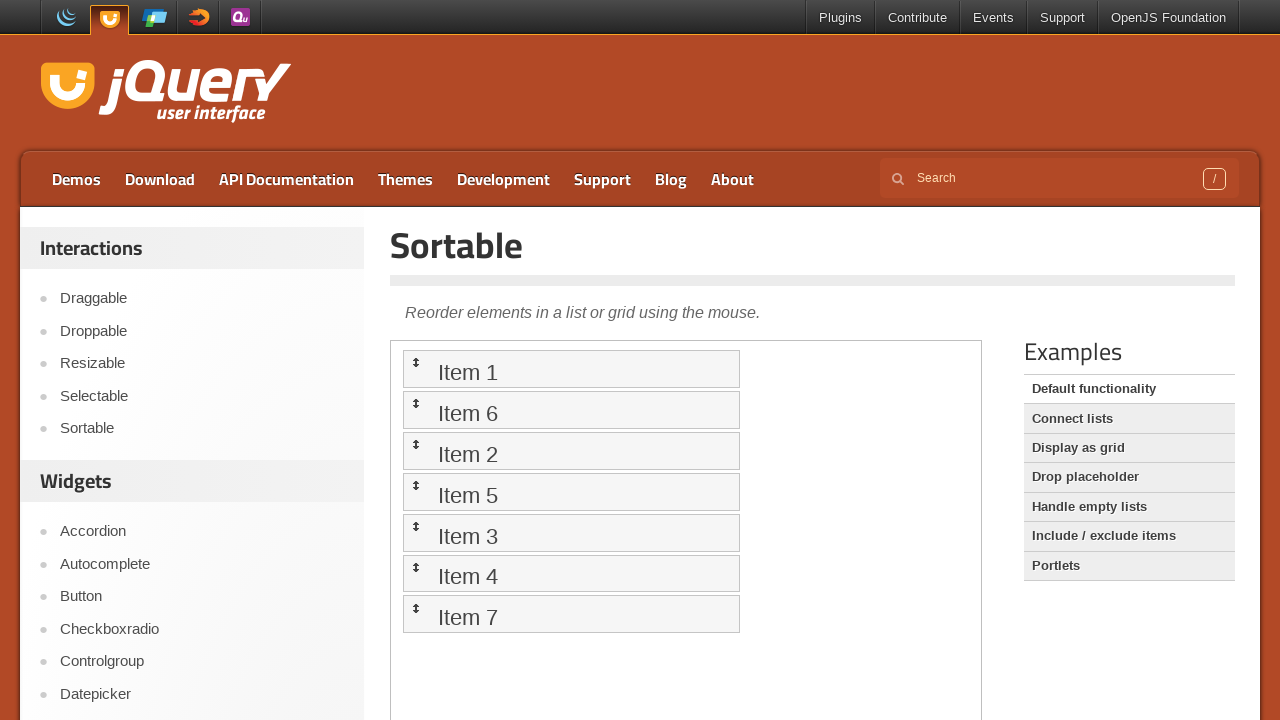

Dragged item 7 to position 1 to reverse sort order at (571, 369)
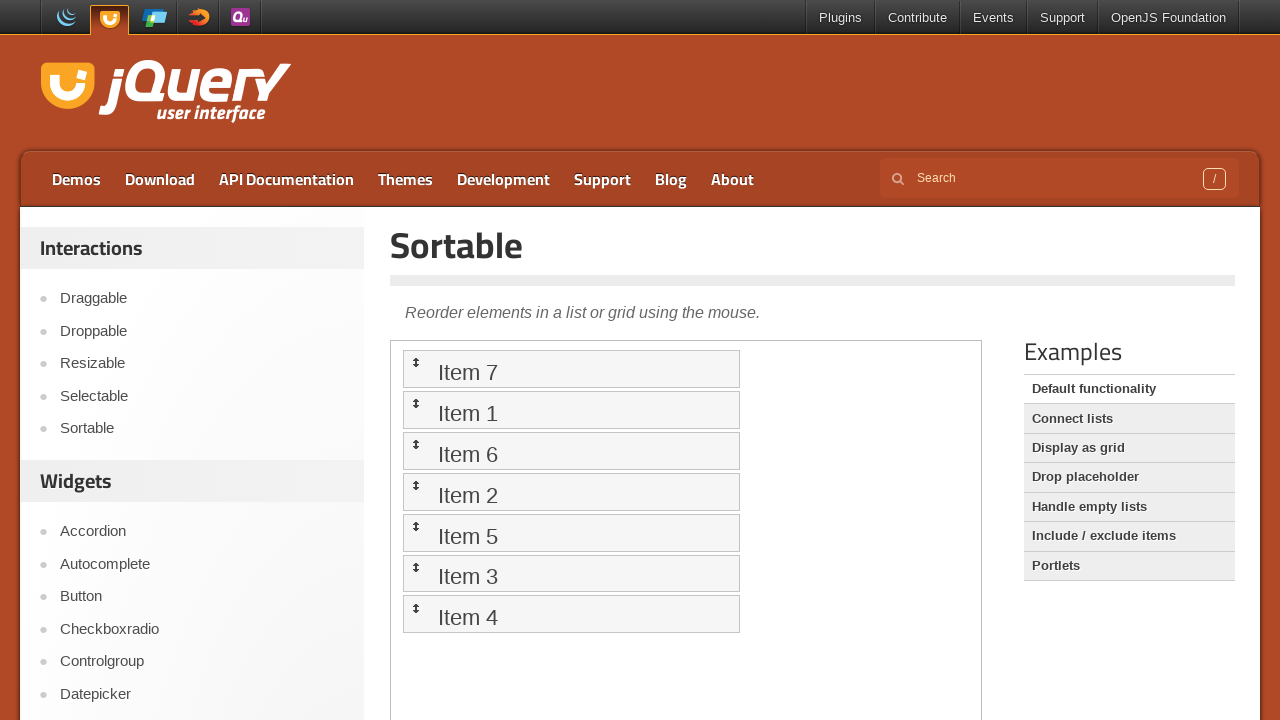

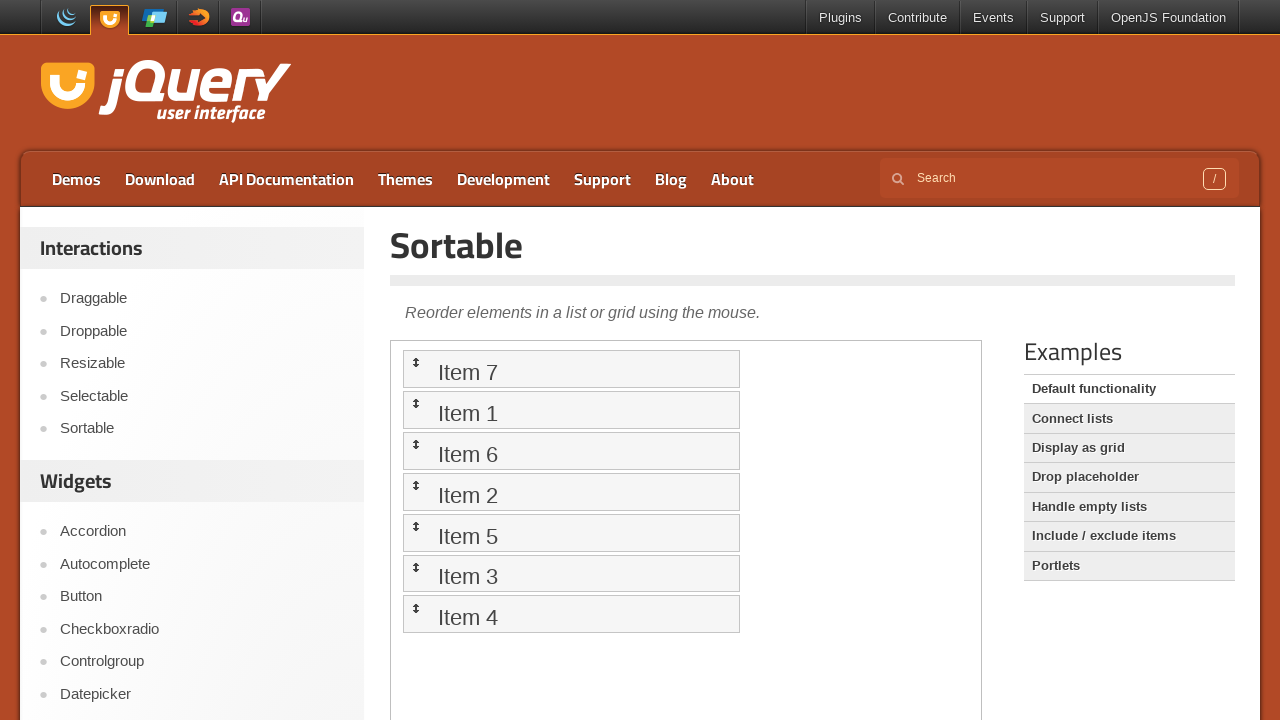